Tests fragment navigation by navigating to a page and then navigating to an anchor link on the same page, verifying the fragment navigation event is triggered.

Starting URL: https://www.selenium.dev/selenium/web/linked_image.html

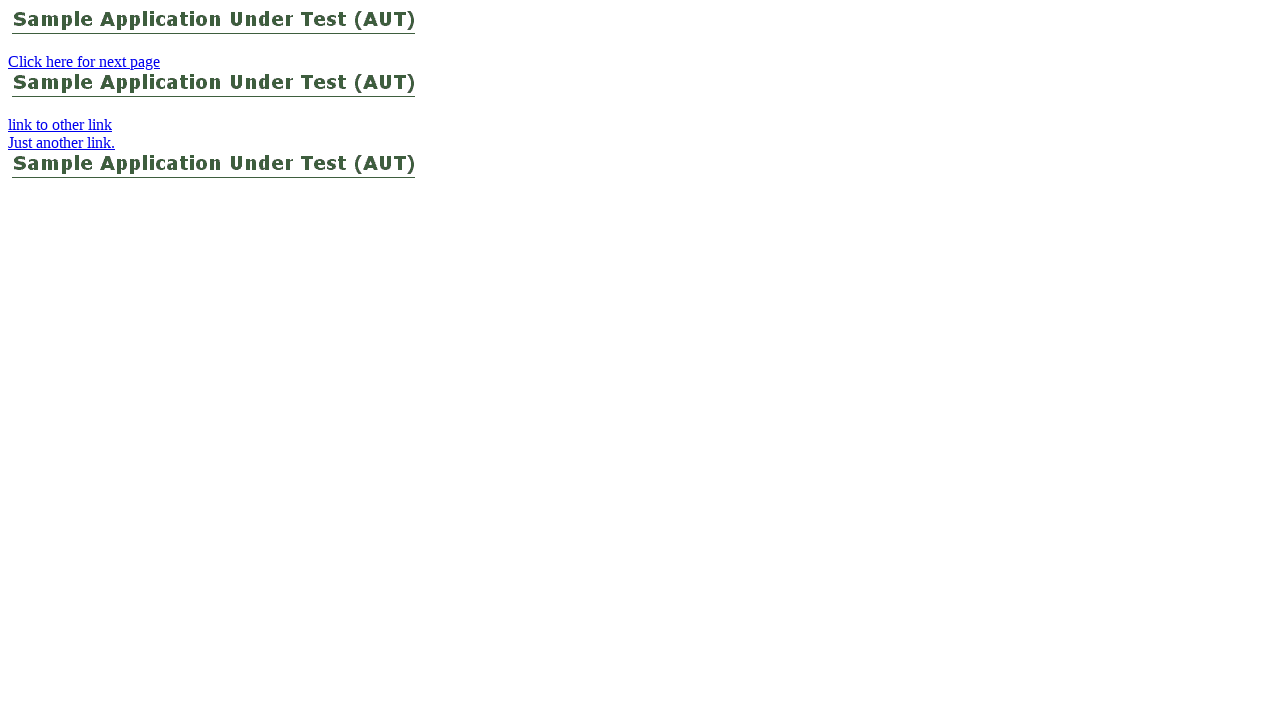

Initial page load completed
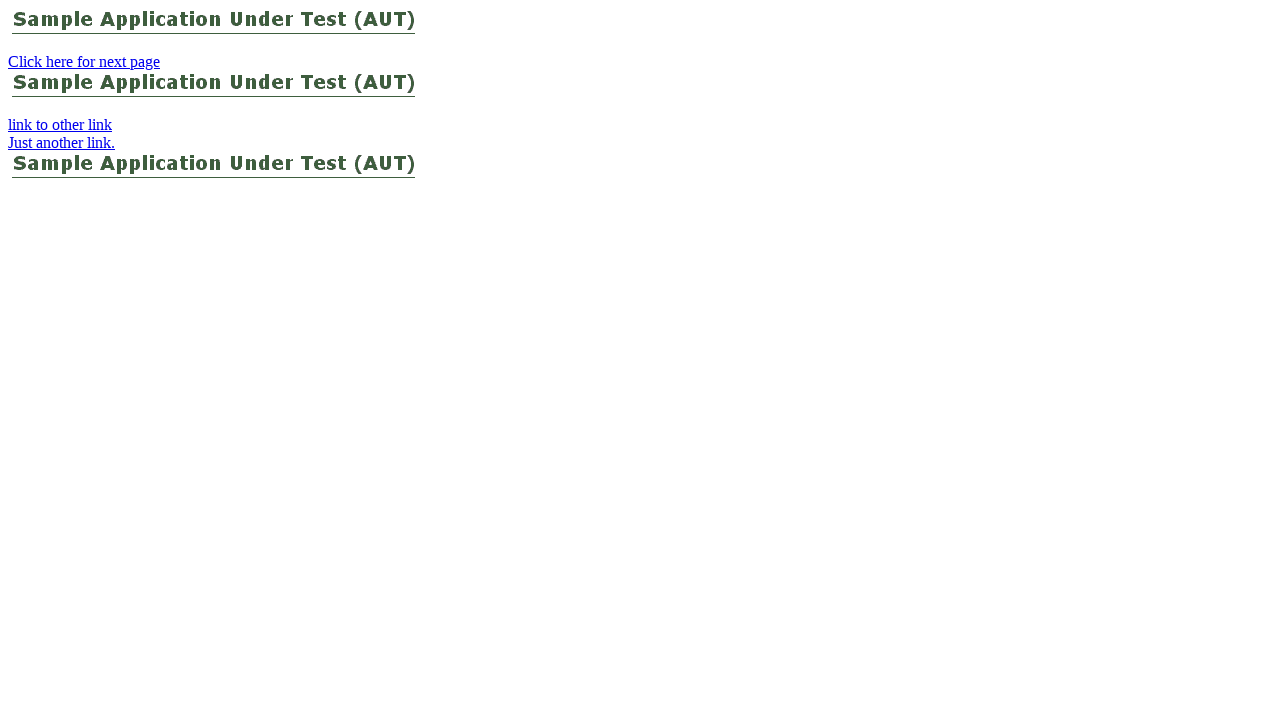

Navigated to linked_image.html with fragment anchor #linkToAnchorOnThisPage
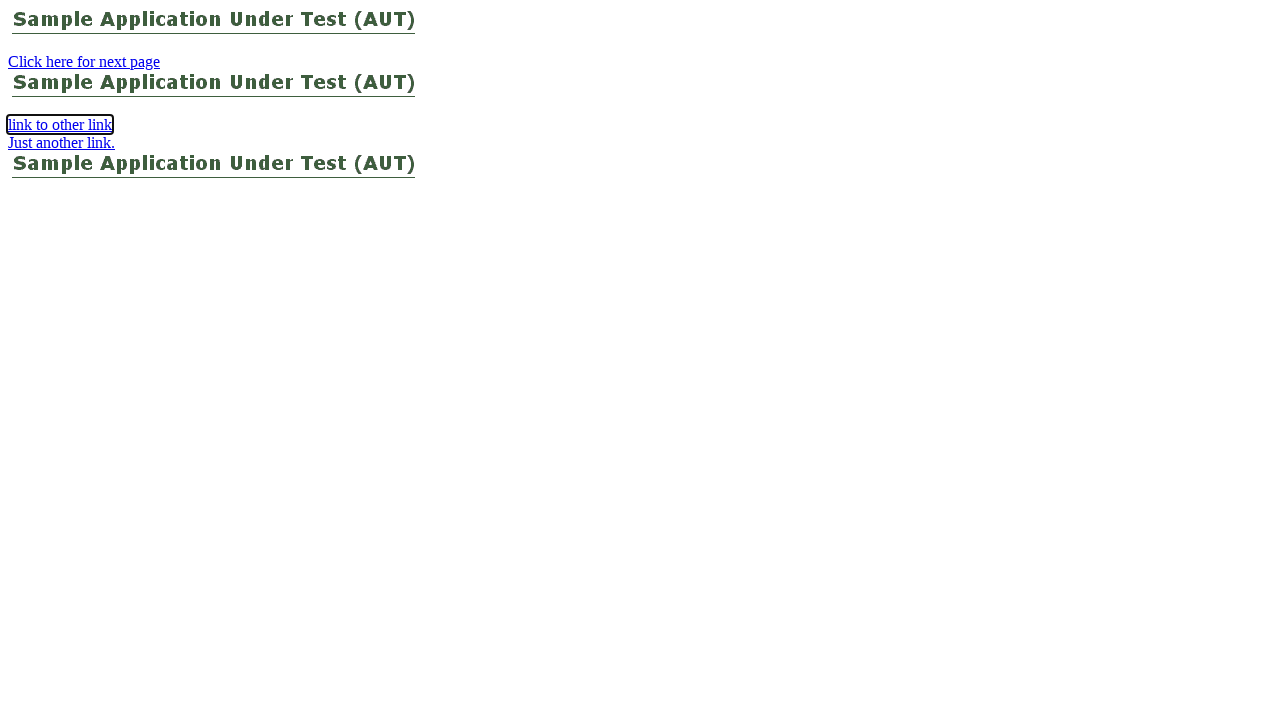

Fragment navigation completed and page fully loaded
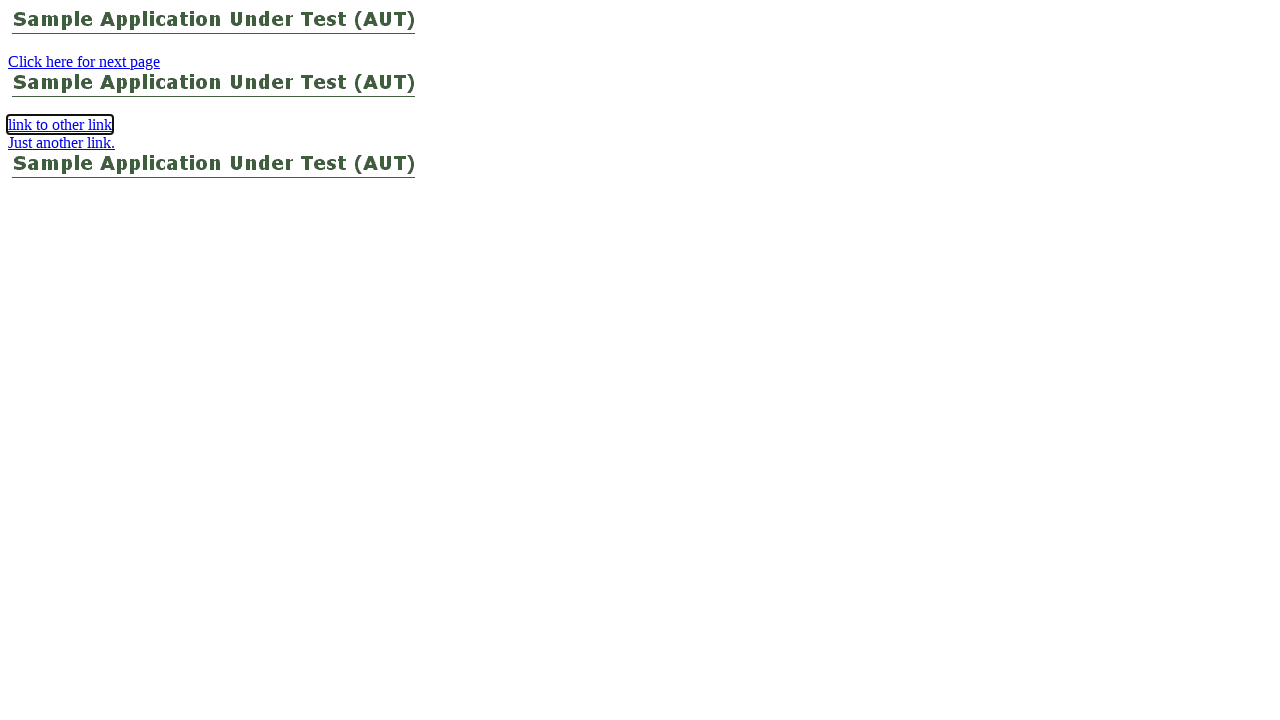

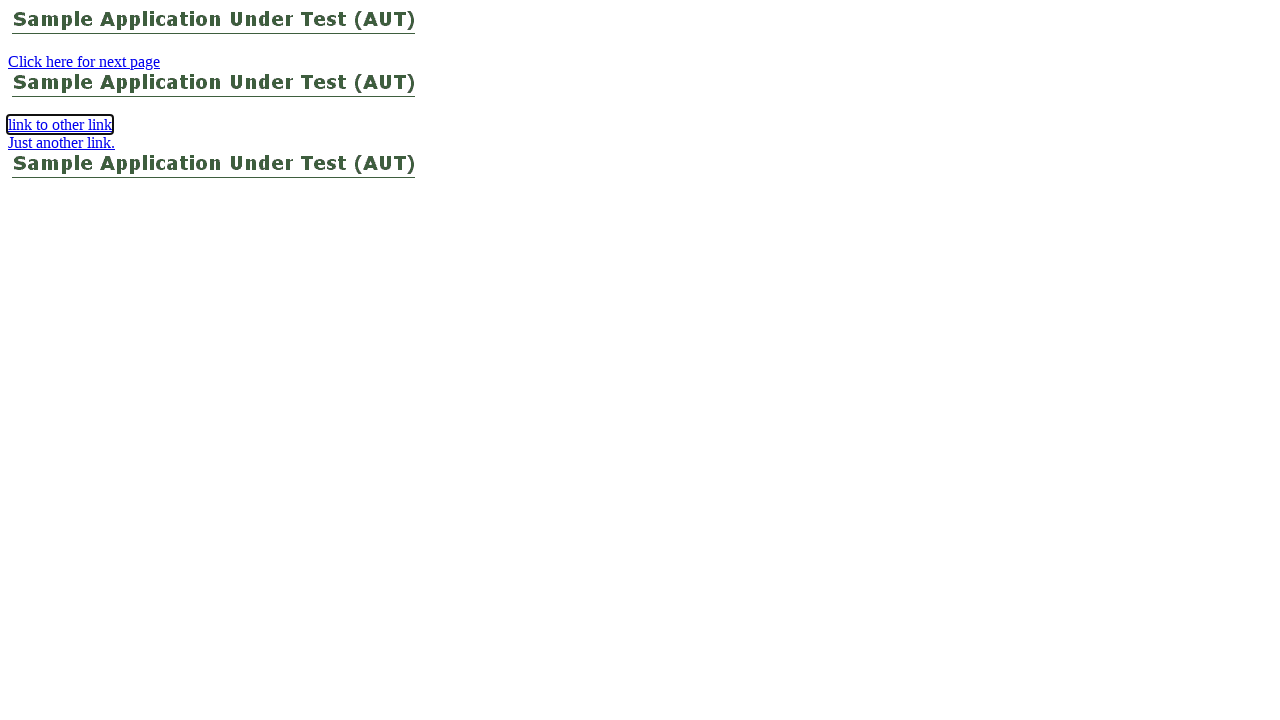